Tests the product search functionality on Jumia Kenya by entering a search term, submitting the search, and verifying that search results with product names and prices are displayed.

Starting URL: https://www.jumia.co.ke/

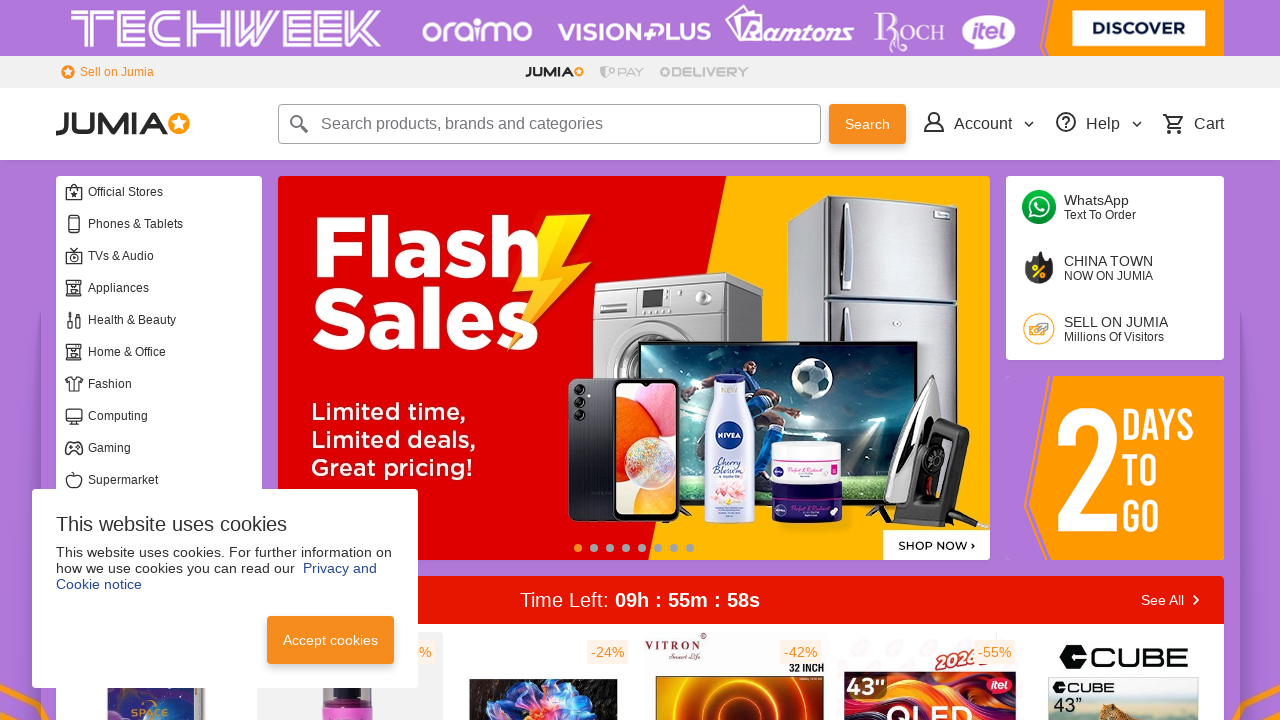

Filled search box with 'Infinix' on input[type='search'], form input[name='q'], header input
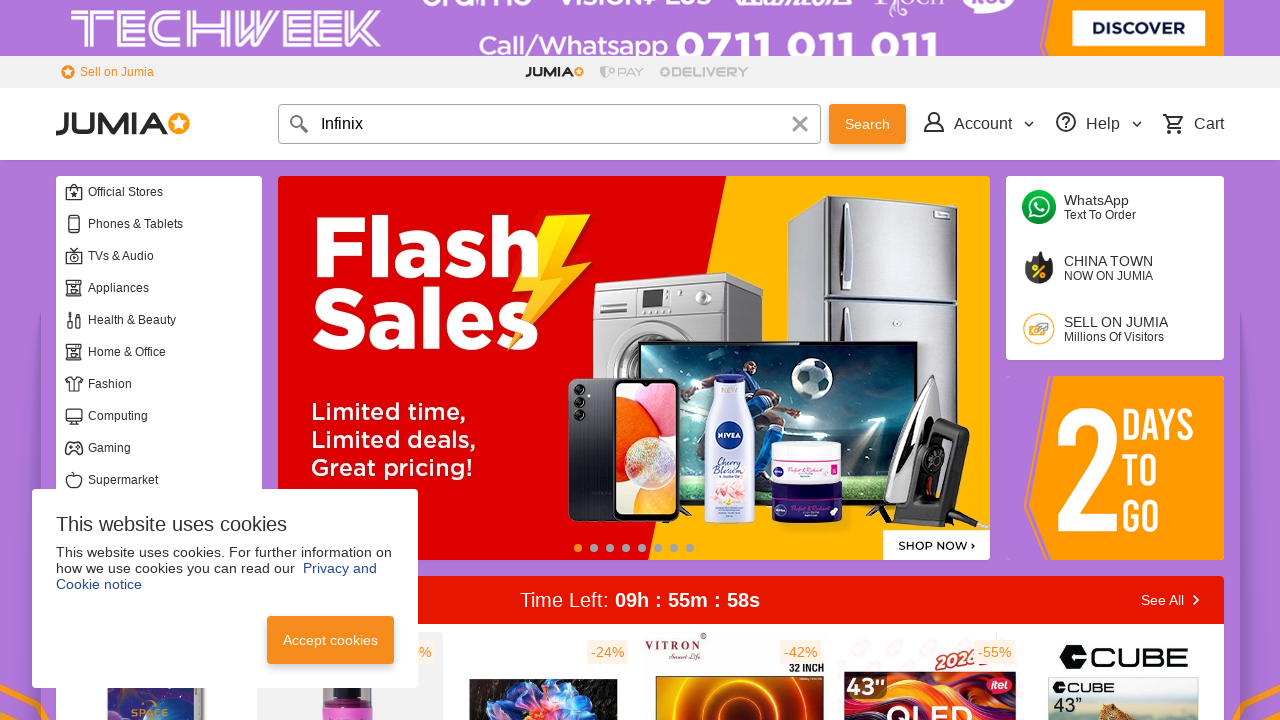

Pressed Enter to submit search
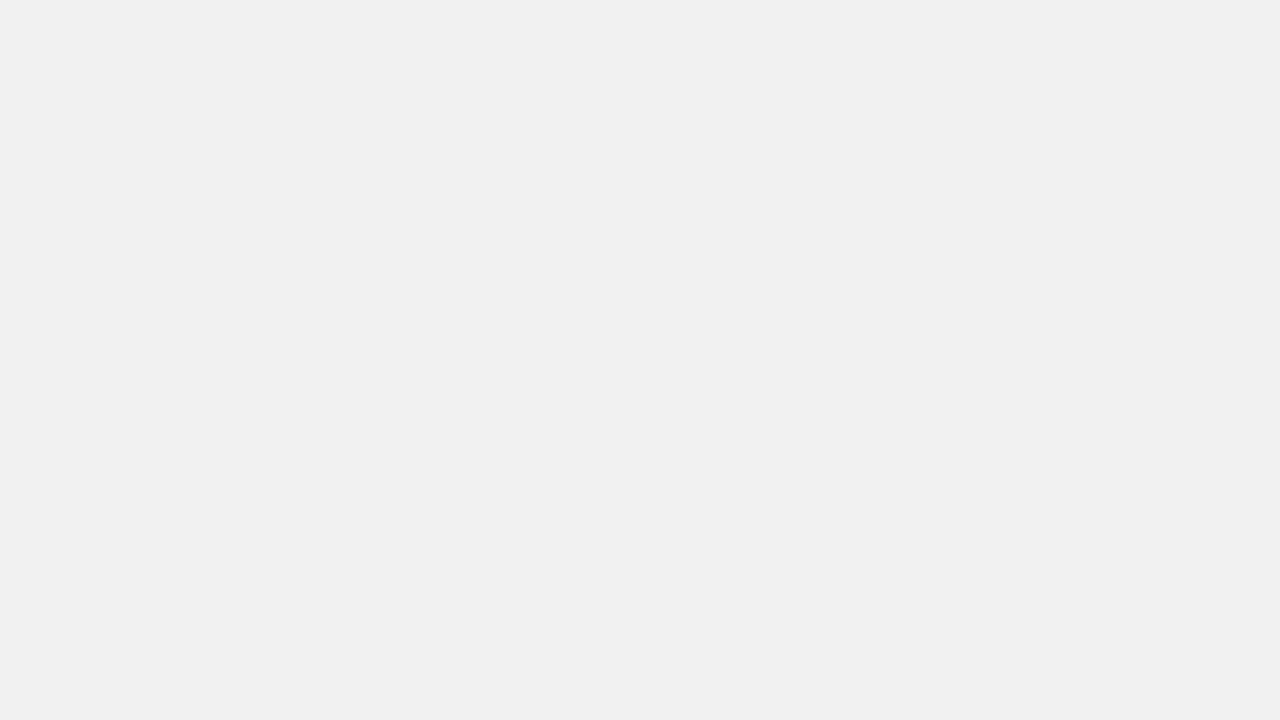

Product names loaded on search results page
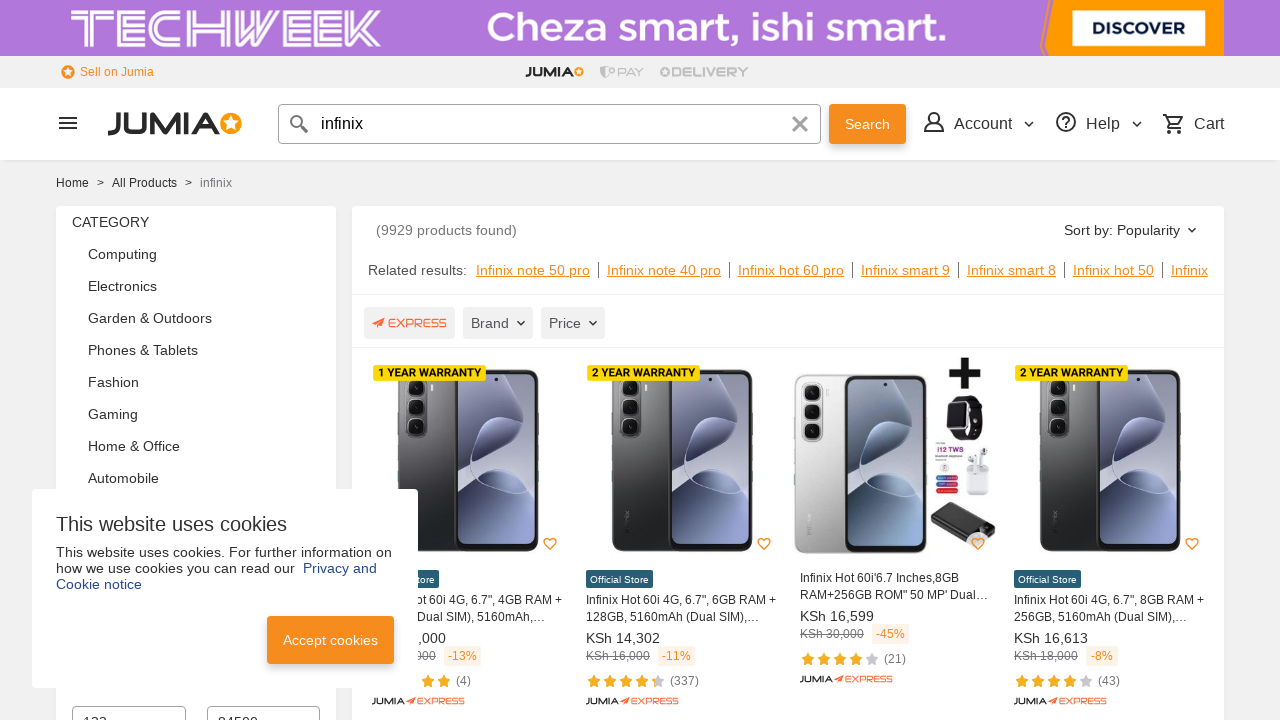

Product prices displayed on search results
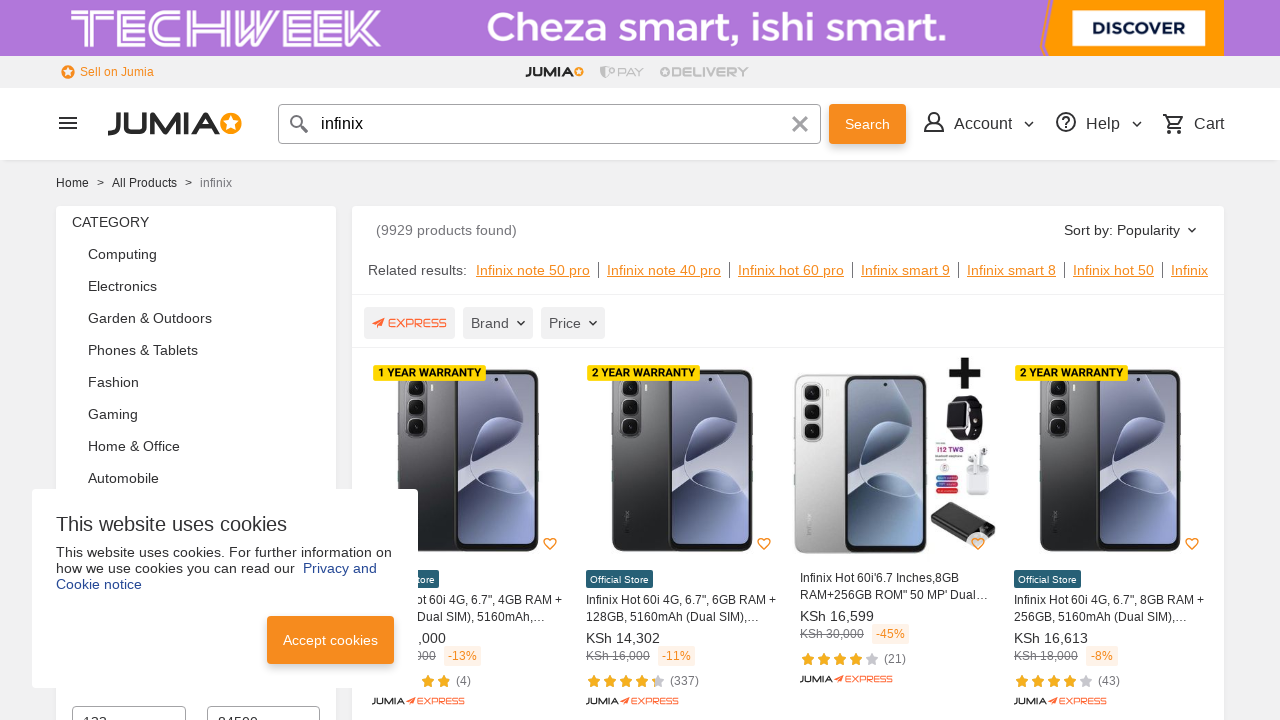

Search results count header verified
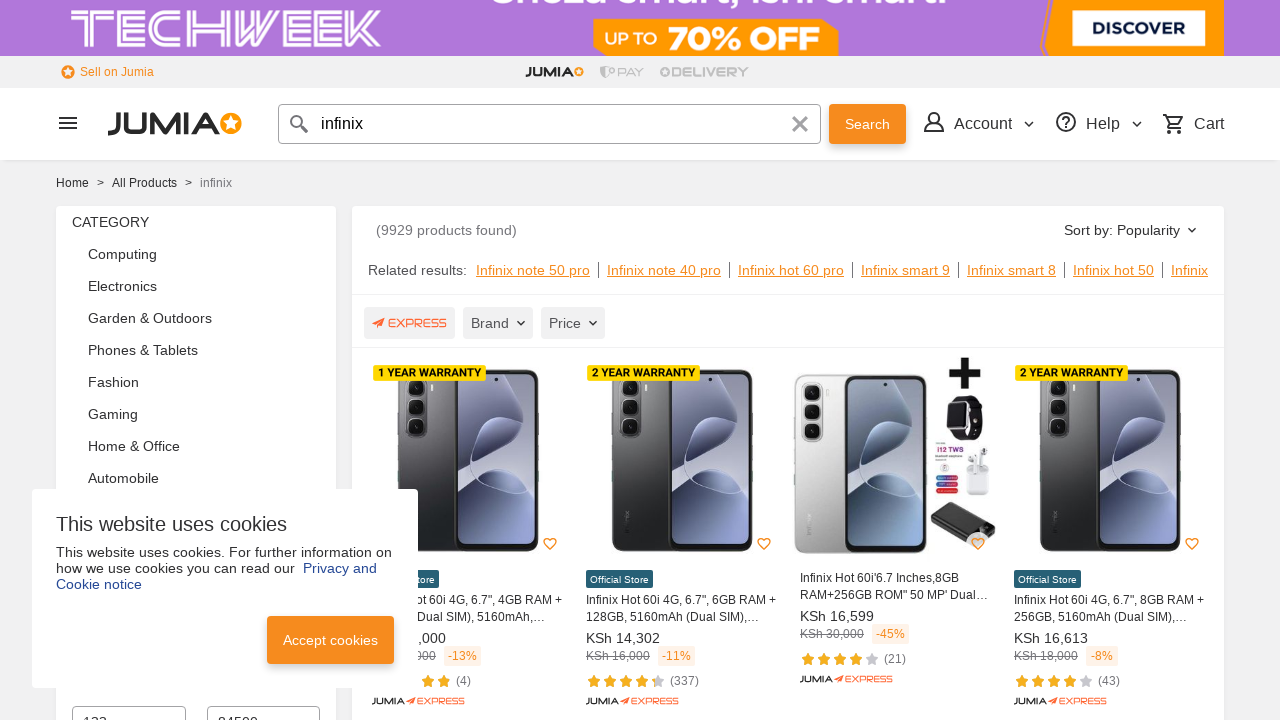

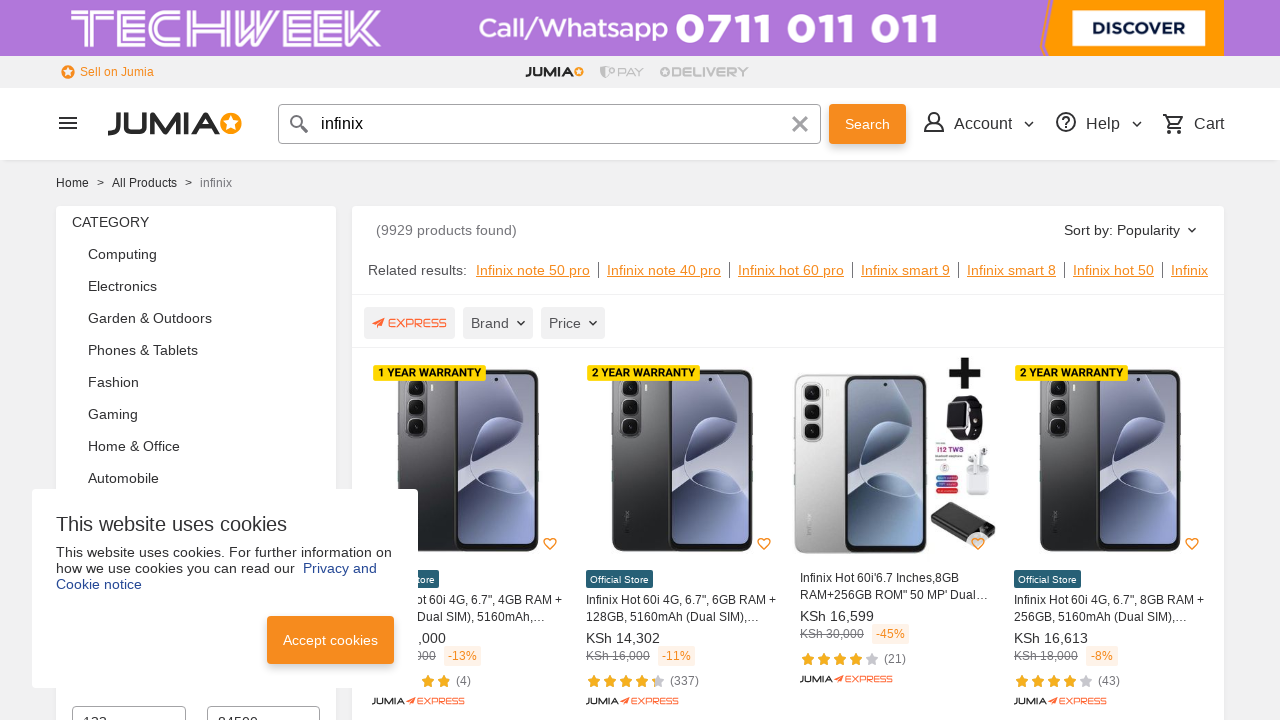